Tests USPS search functionality by entering "stamps" in the search box and verifying search results appear

Starting URL: https://www.usps.com/

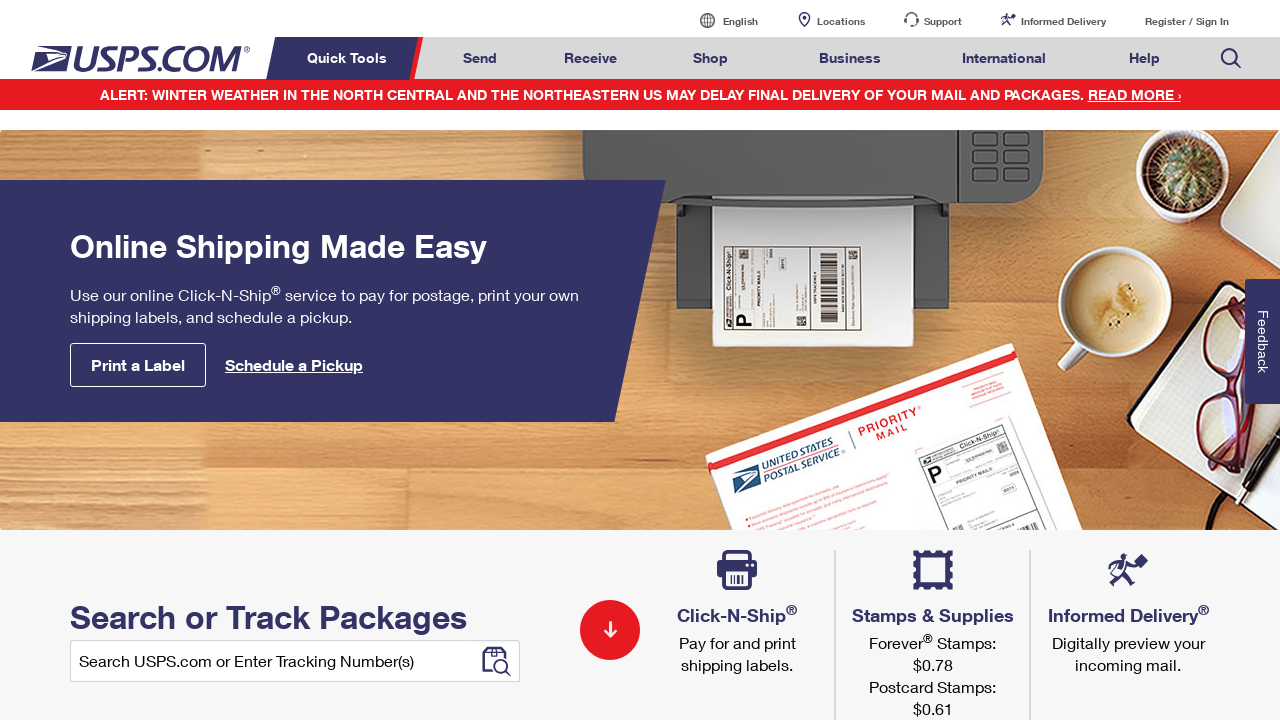

Filled search box with 'stamps' on input#home-input
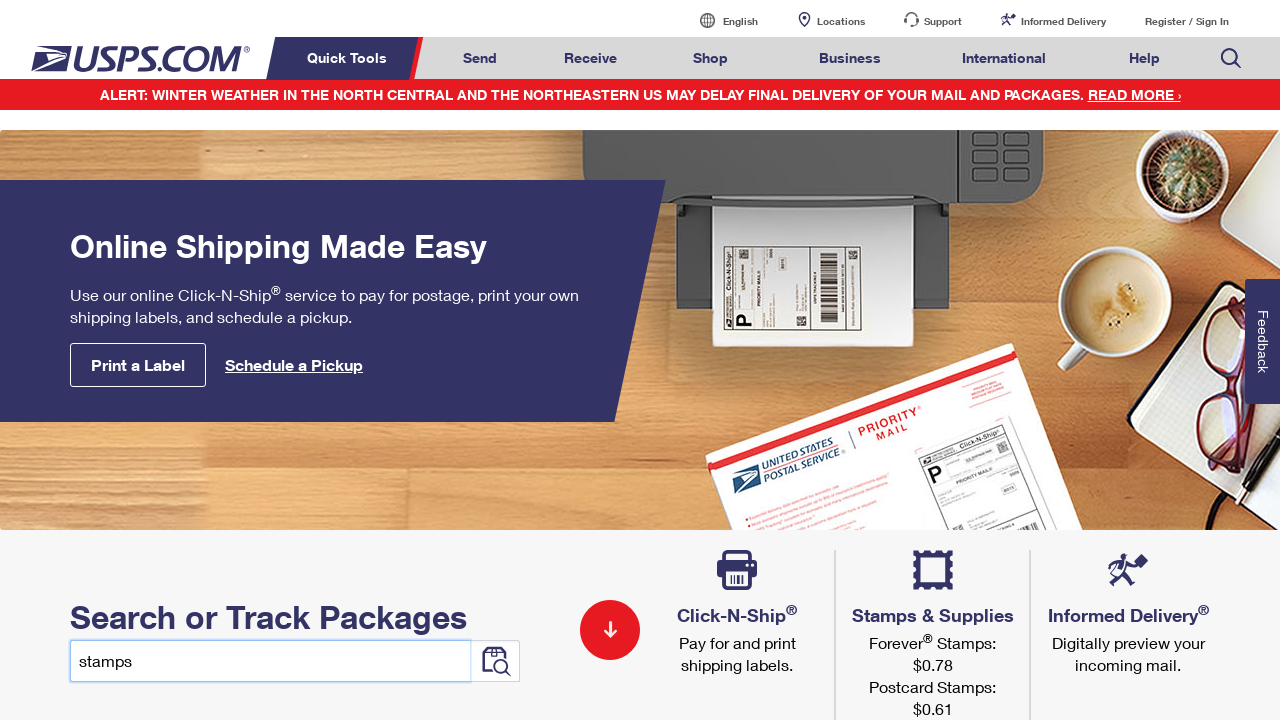

Pressed Enter to submit search query on input#home-input
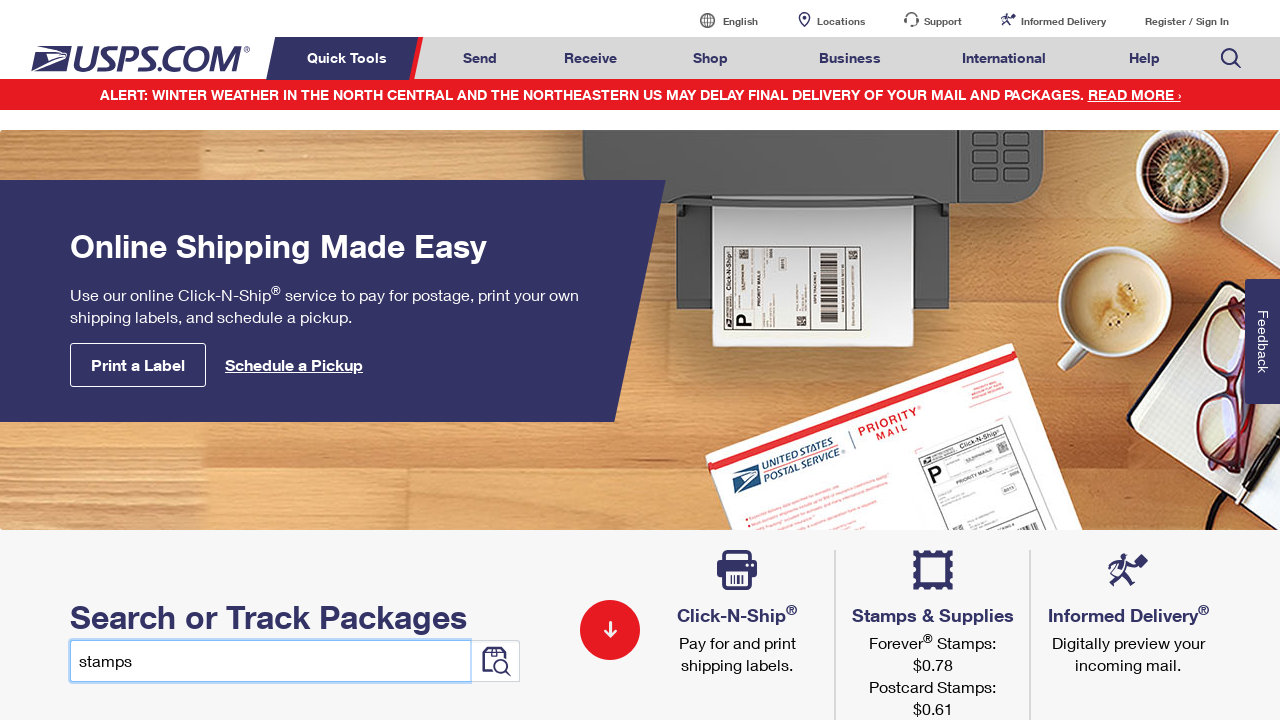

Search results loaded - 'Most Relevant Results' section appeared
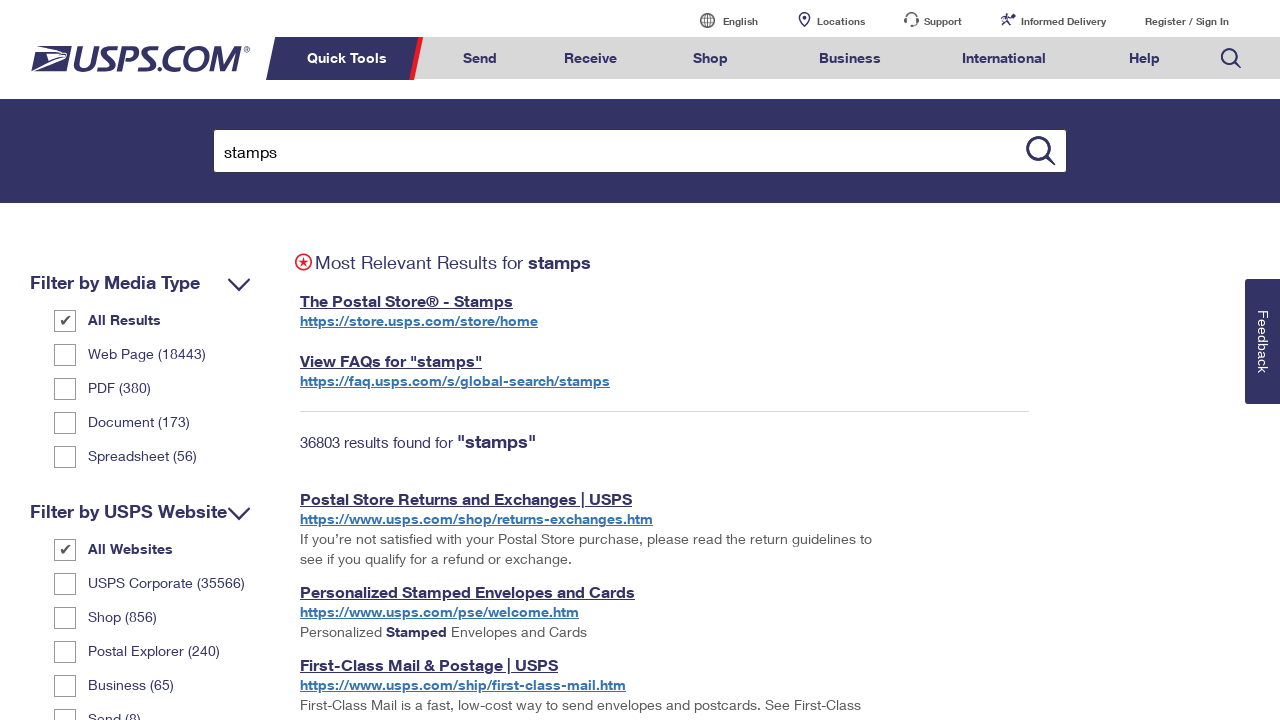

Retrieved search results header text
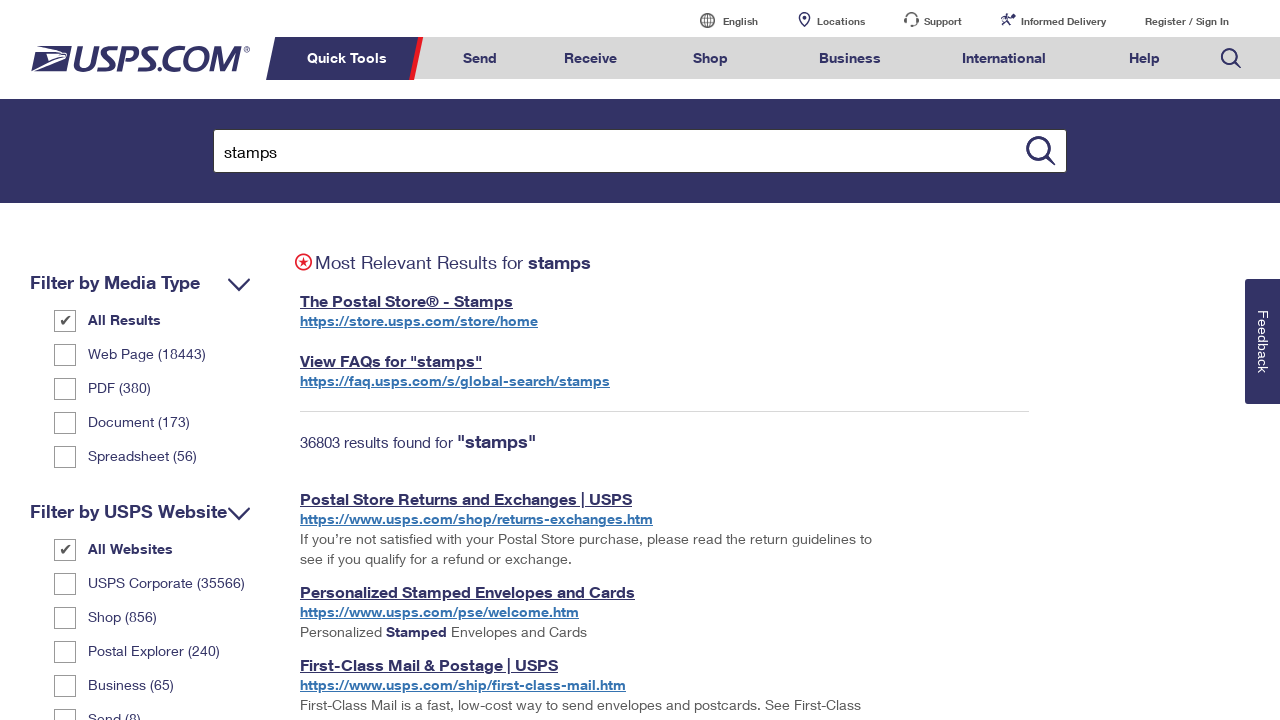

Verified search results text matches 'Most Relevant Results for stamps'
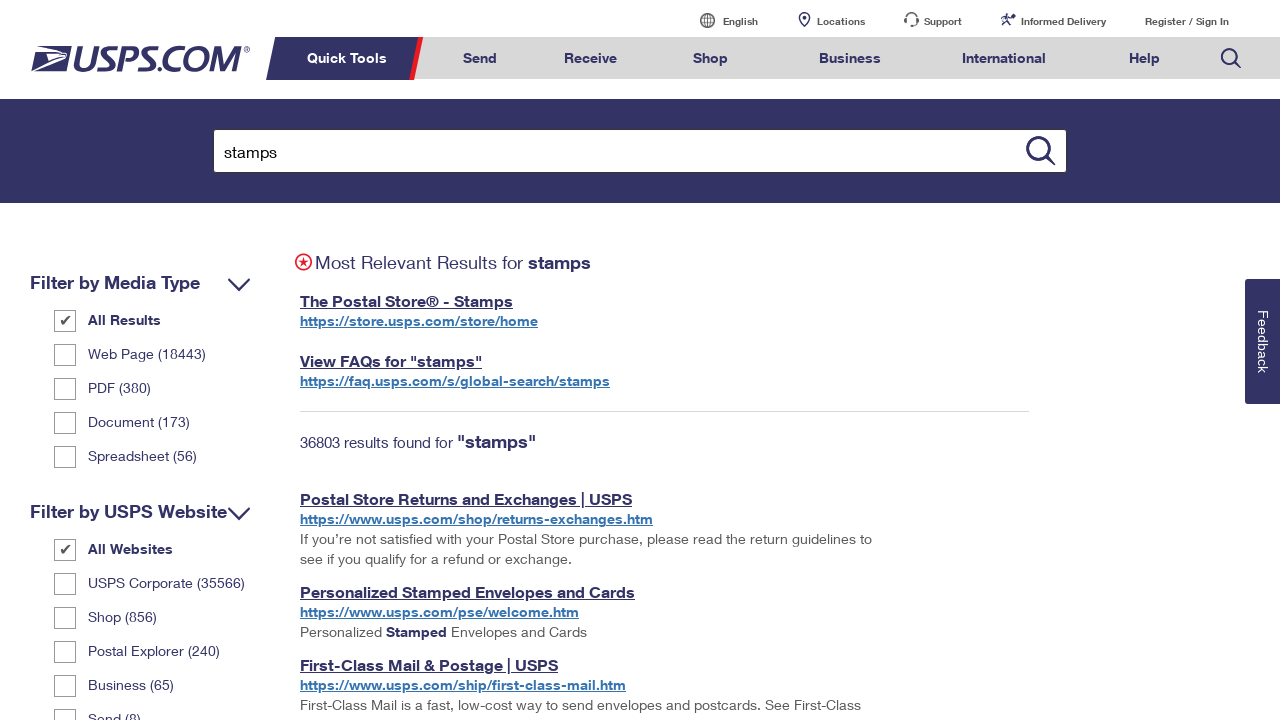

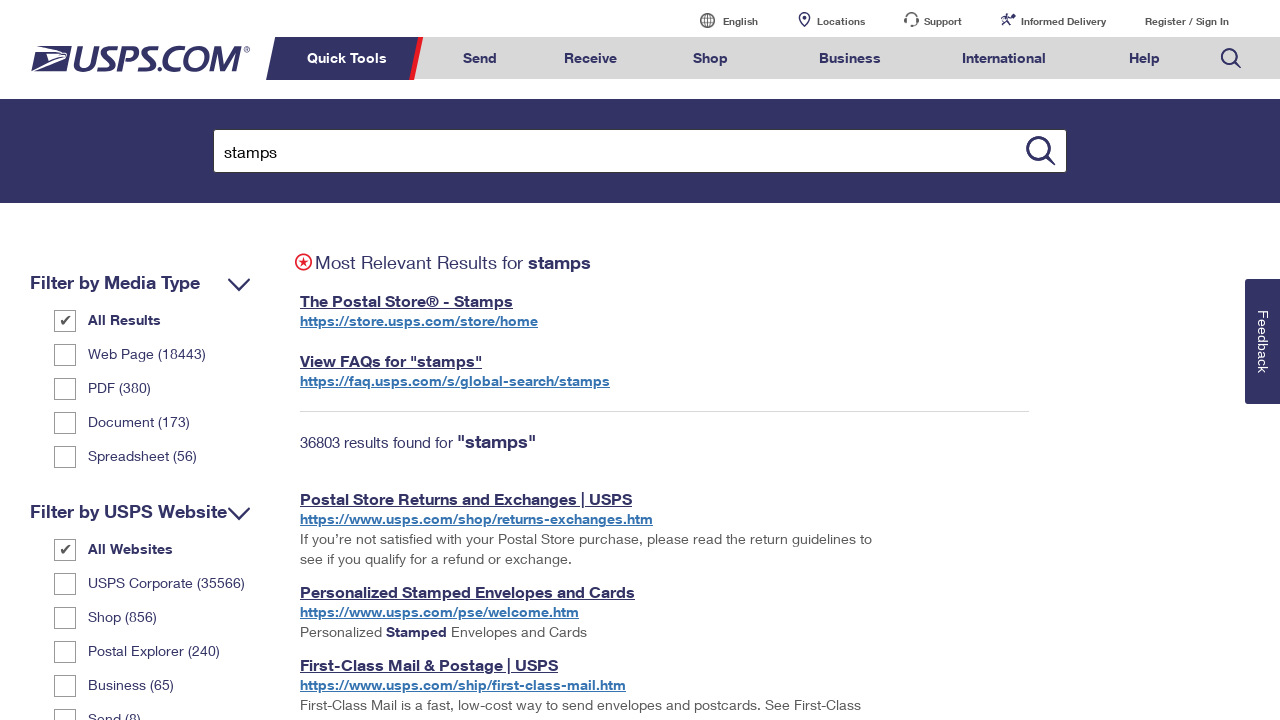